Tests bank manager functionality by adding a new customer with first name, last name, and postal code, then navigating to open account section

Starting URL: https://www.globalsqa.com/angularJs-protractor/BankingProject/#/login

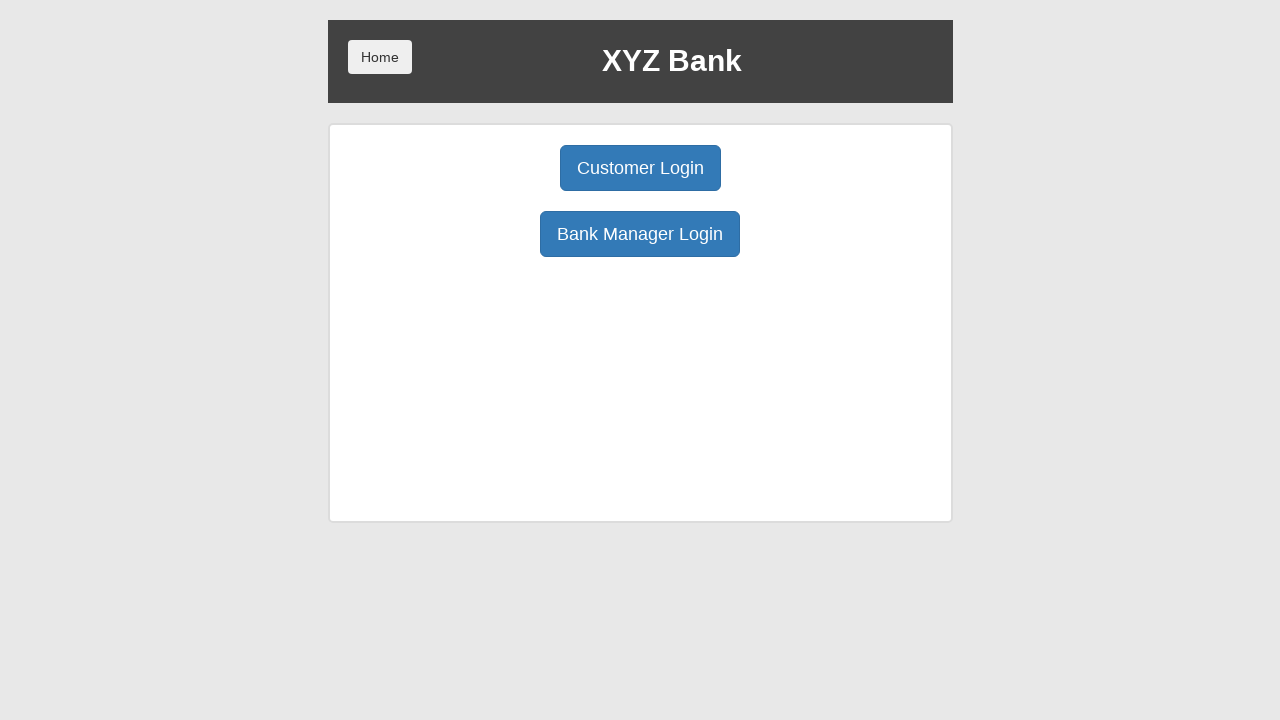

Clicked Bank Manager Login button at (640, 234) on button[ng-click='manager()']
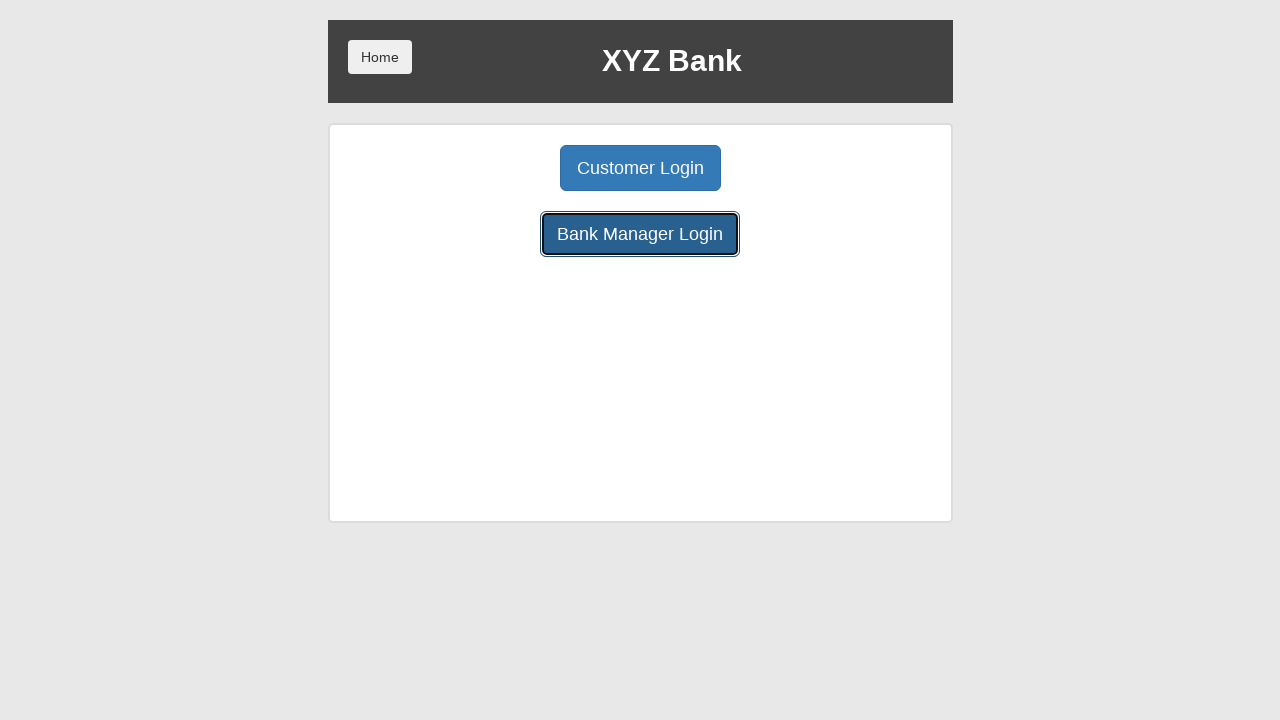

Clicked Add Customer tab at (502, 168) on .btn.btn-lg.tab[ng-class='btnClass1']
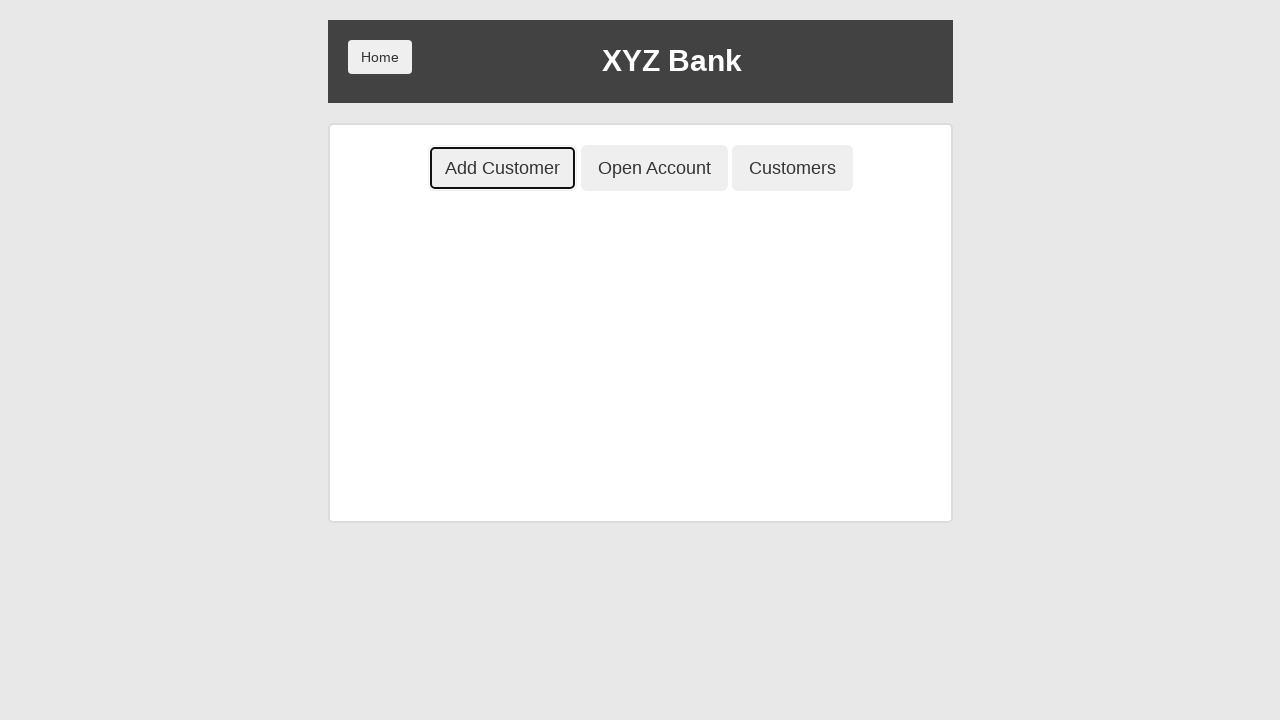

Filled First Name field with 'George' on input[placeholder='First Name']
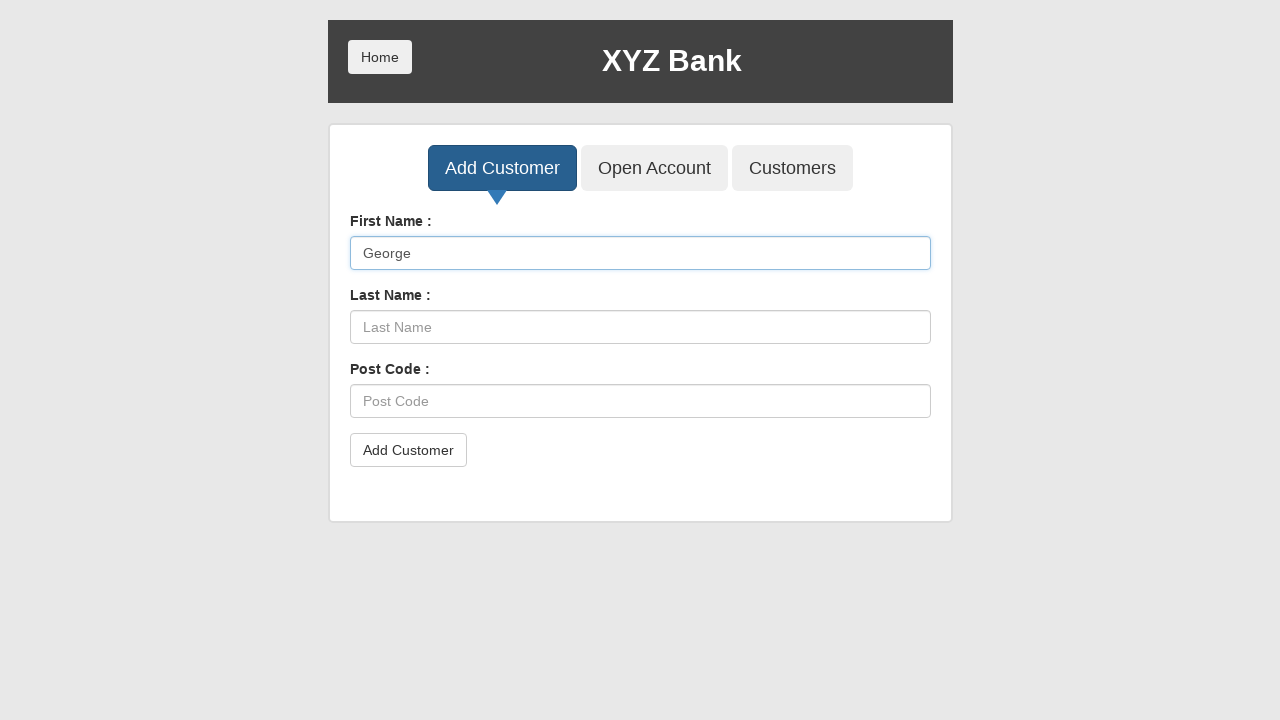

Filled Last Name field with 'Georgeovic' on input[placeholder='Last Name']
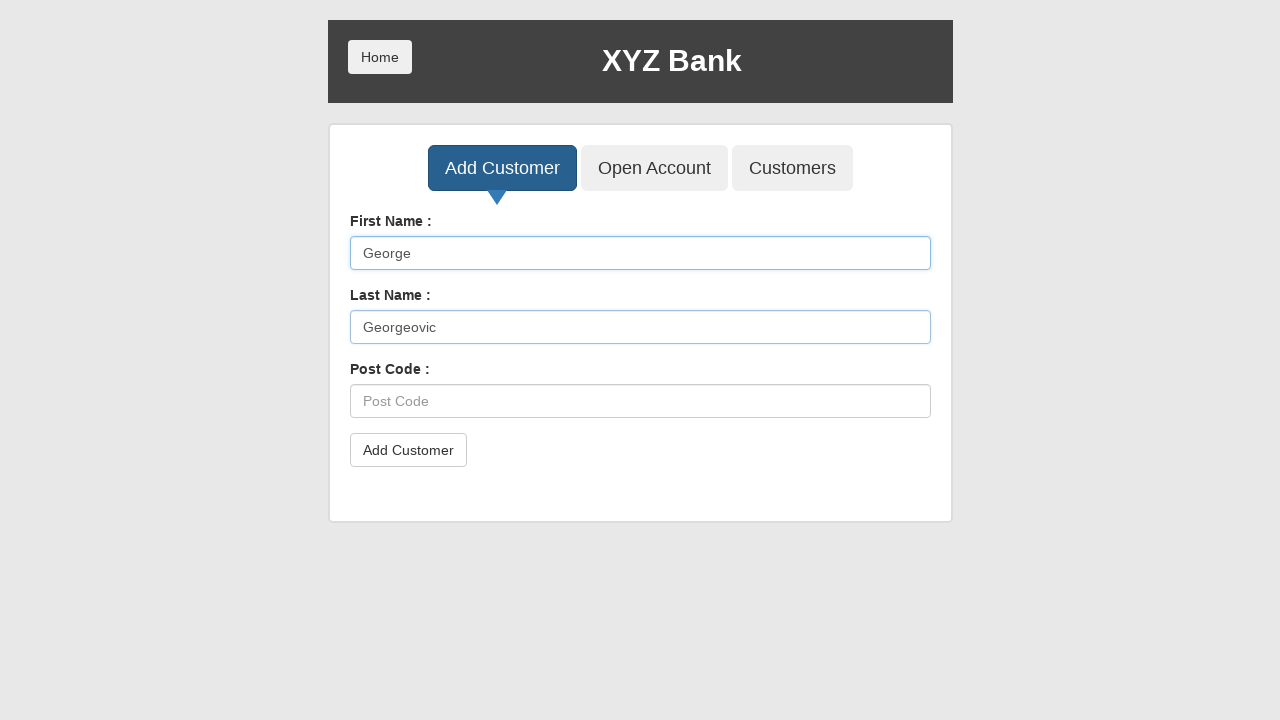

Filled Post Code field with '61000' on input[placeholder='Post Code']
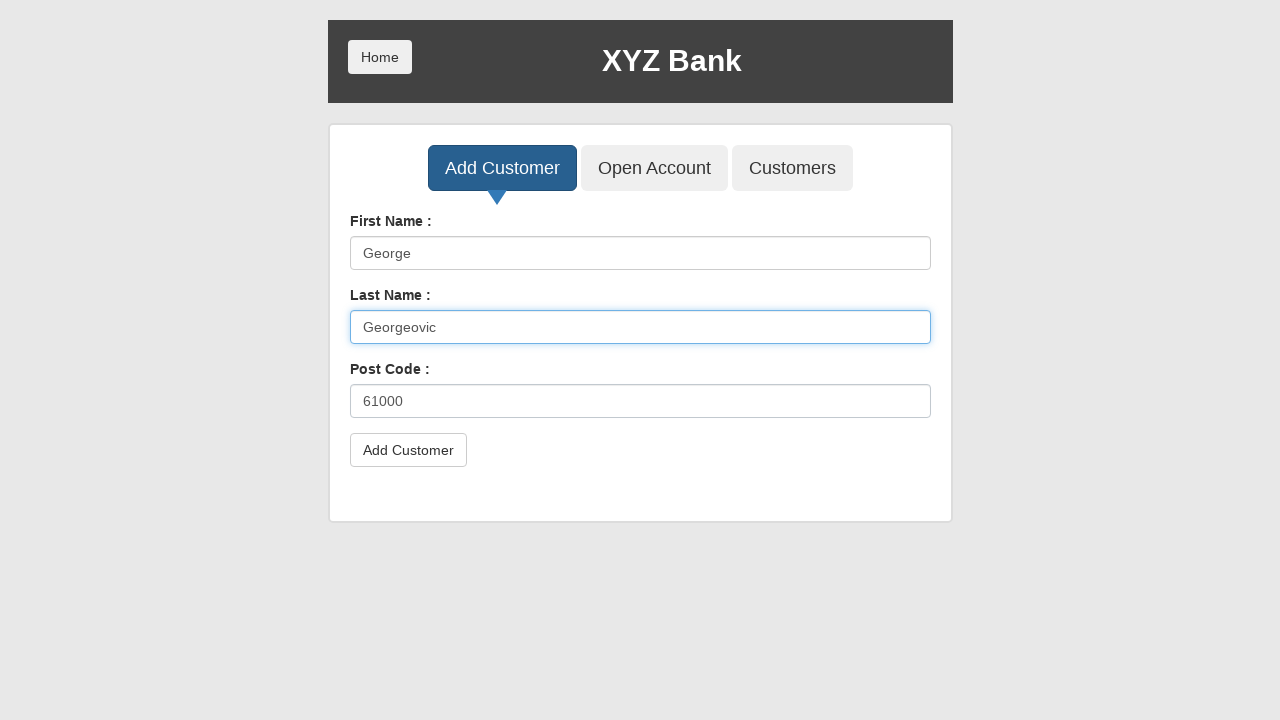

Pressed Enter to submit customer form on input[placeholder='Post Code']
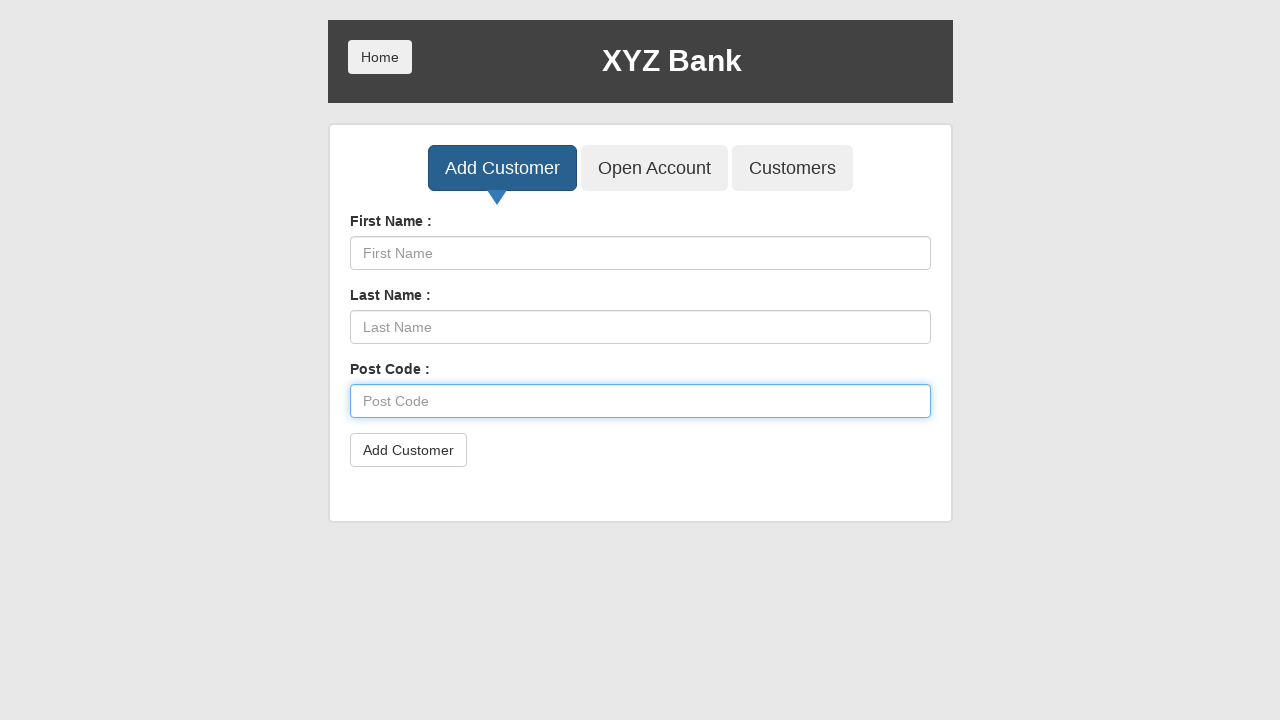

Set up dialog handler to accept alerts
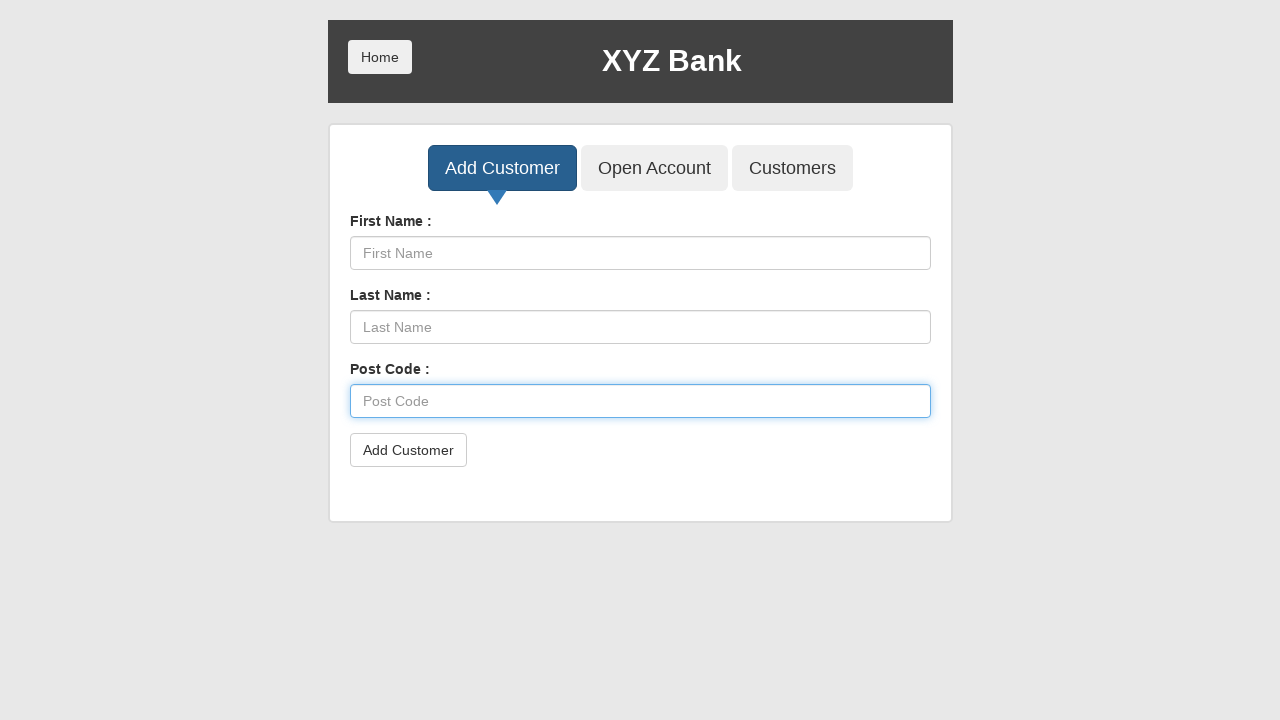

Clicked Open Account tab at (654, 168) on .btn.btn-lg.tab[ng-class='btnClass2']
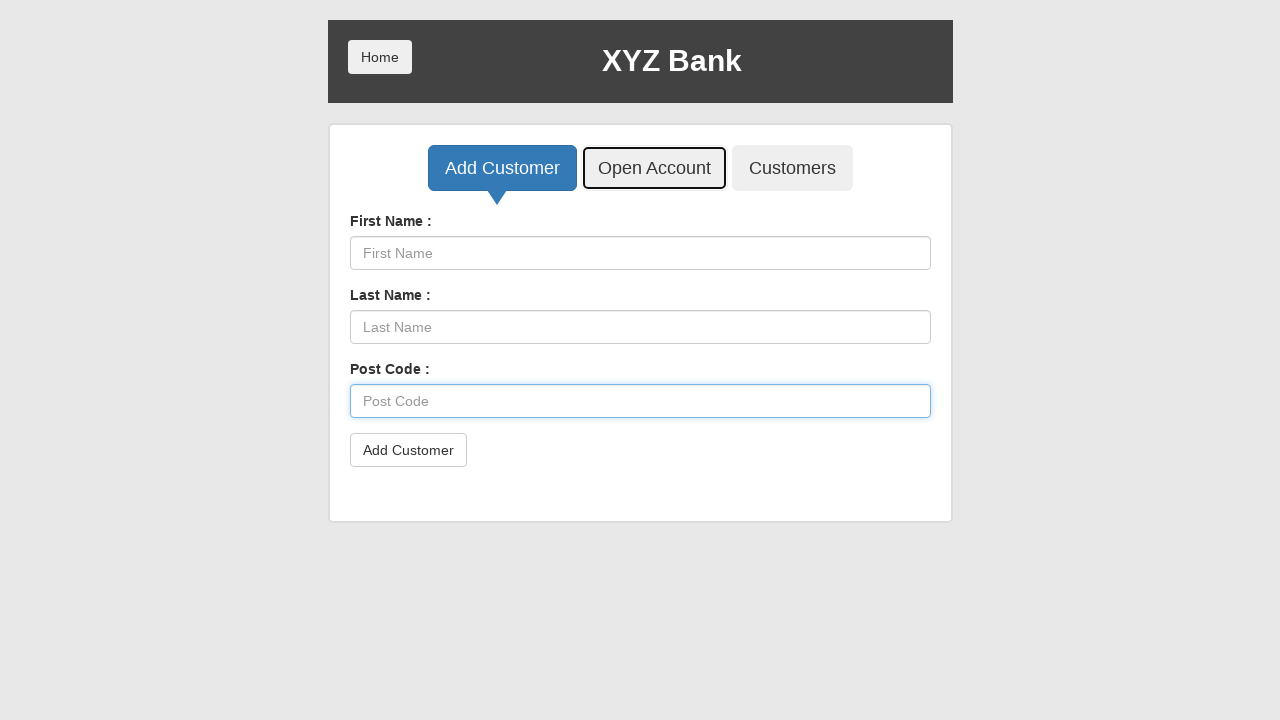

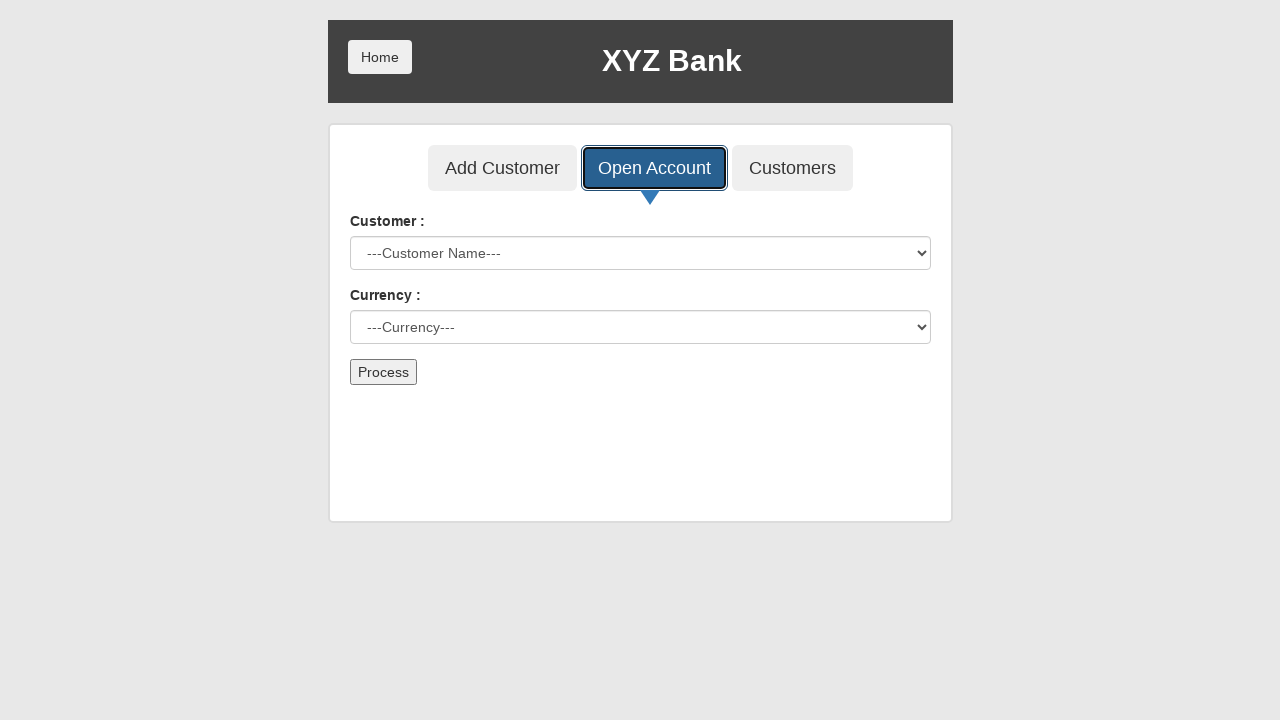